Tests that the Clear completed button is hidden when no items are completed

Starting URL: https://demo.playwright.dev/todomvc

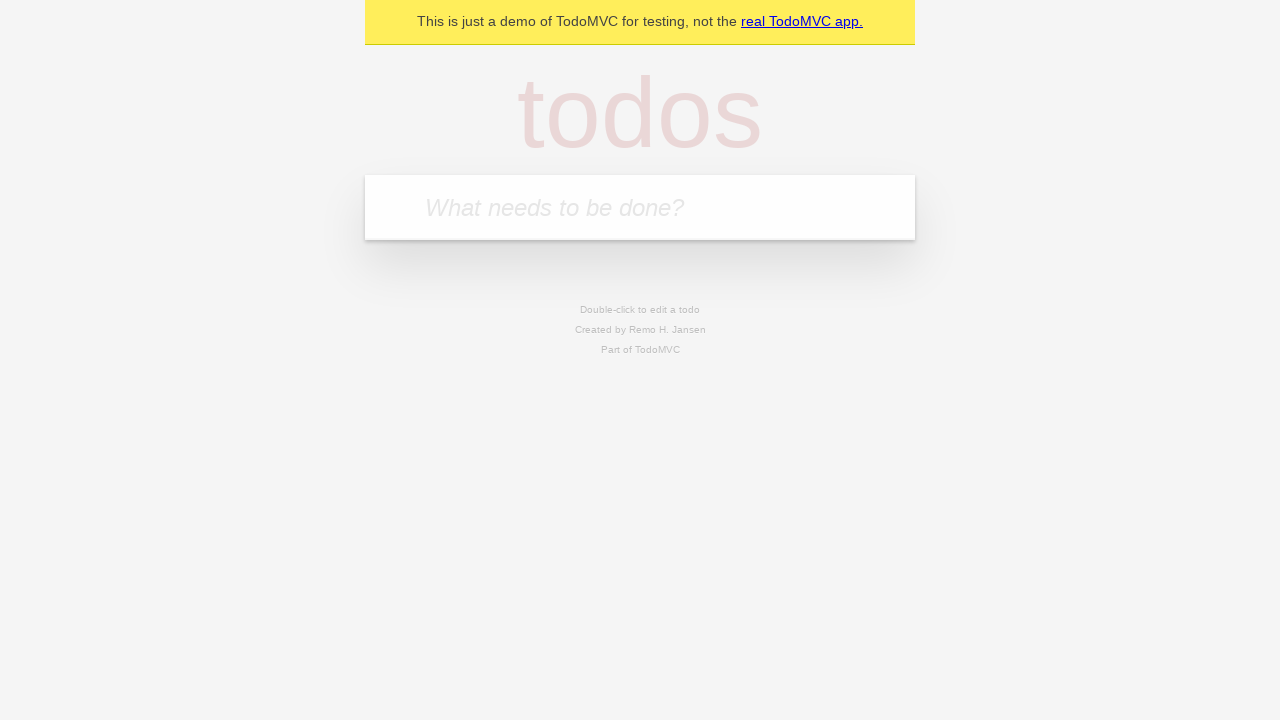

Filled new todo input with 'buy some cheese' on internal:attr=[placeholder="What needs to be done?"i]
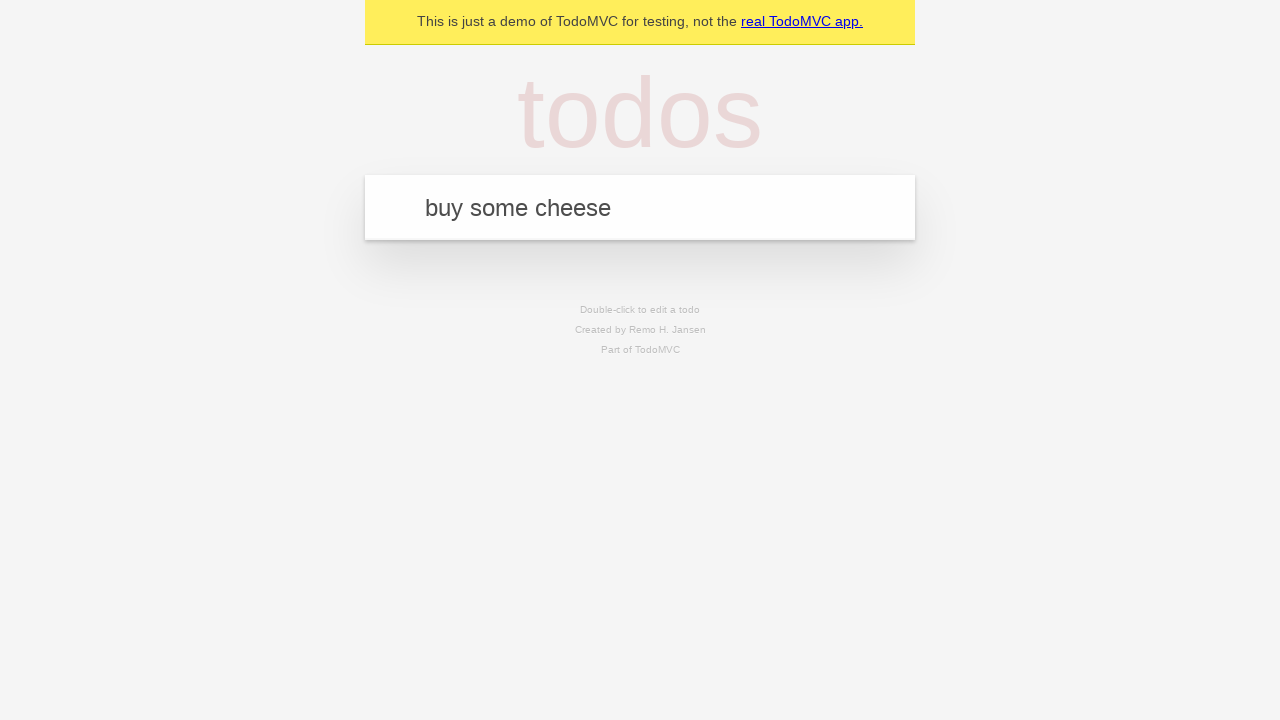

Pressed Enter to add todo 'buy some cheese' on internal:attr=[placeholder="What needs to be done?"i]
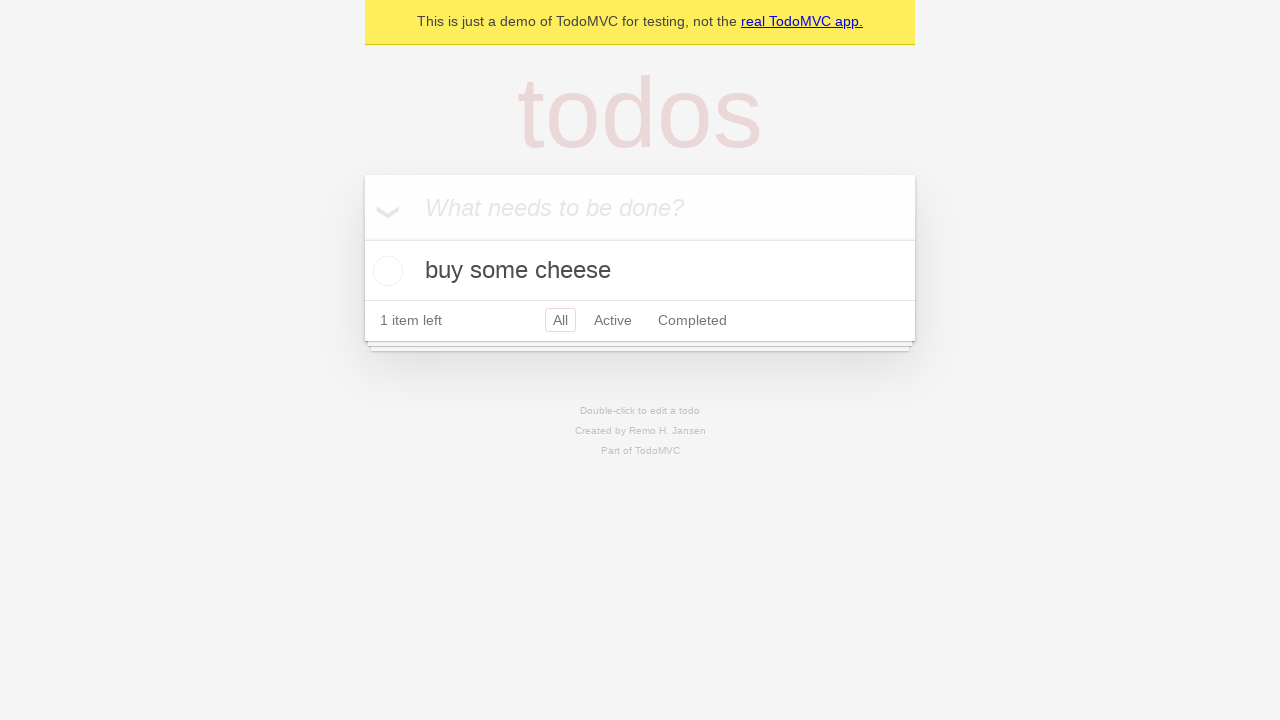

Filled new todo input with 'feed the cat' on internal:attr=[placeholder="What needs to be done?"i]
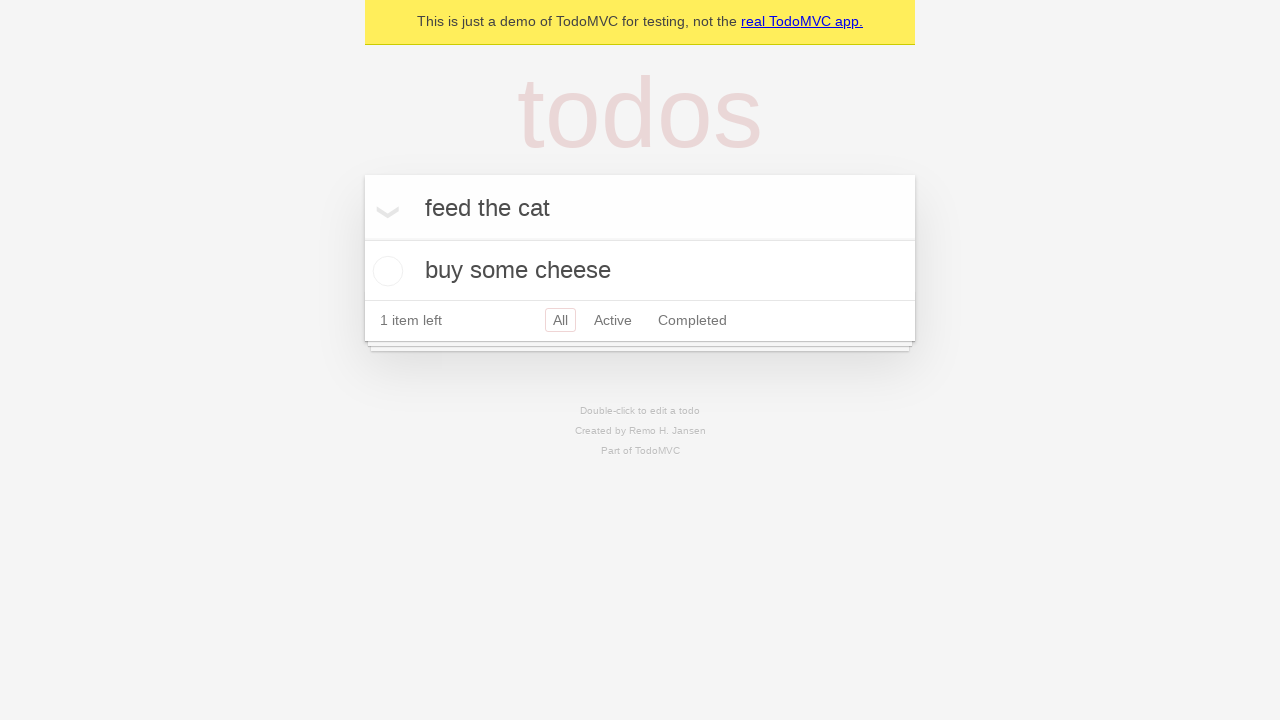

Pressed Enter to add todo 'feed the cat' on internal:attr=[placeholder="What needs to be done?"i]
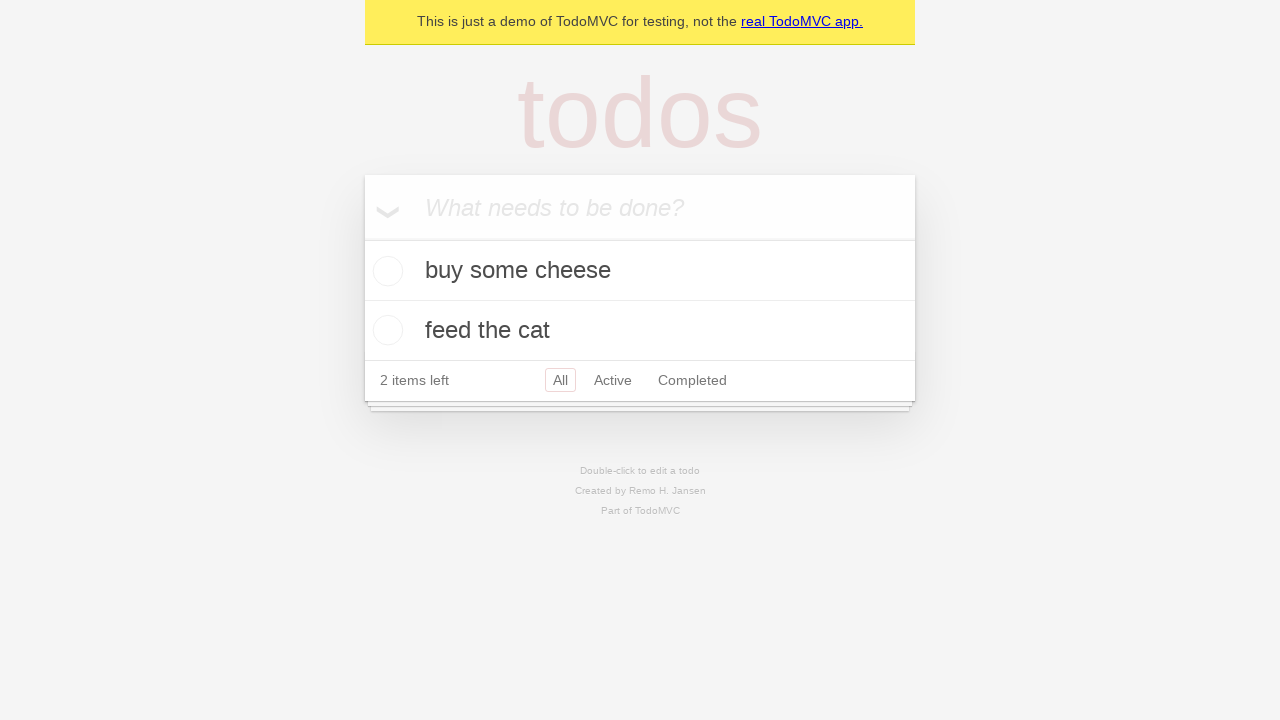

Filled new todo input with 'book a doctors appointment' on internal:attr=[placeholder="What needs to be done?"i]
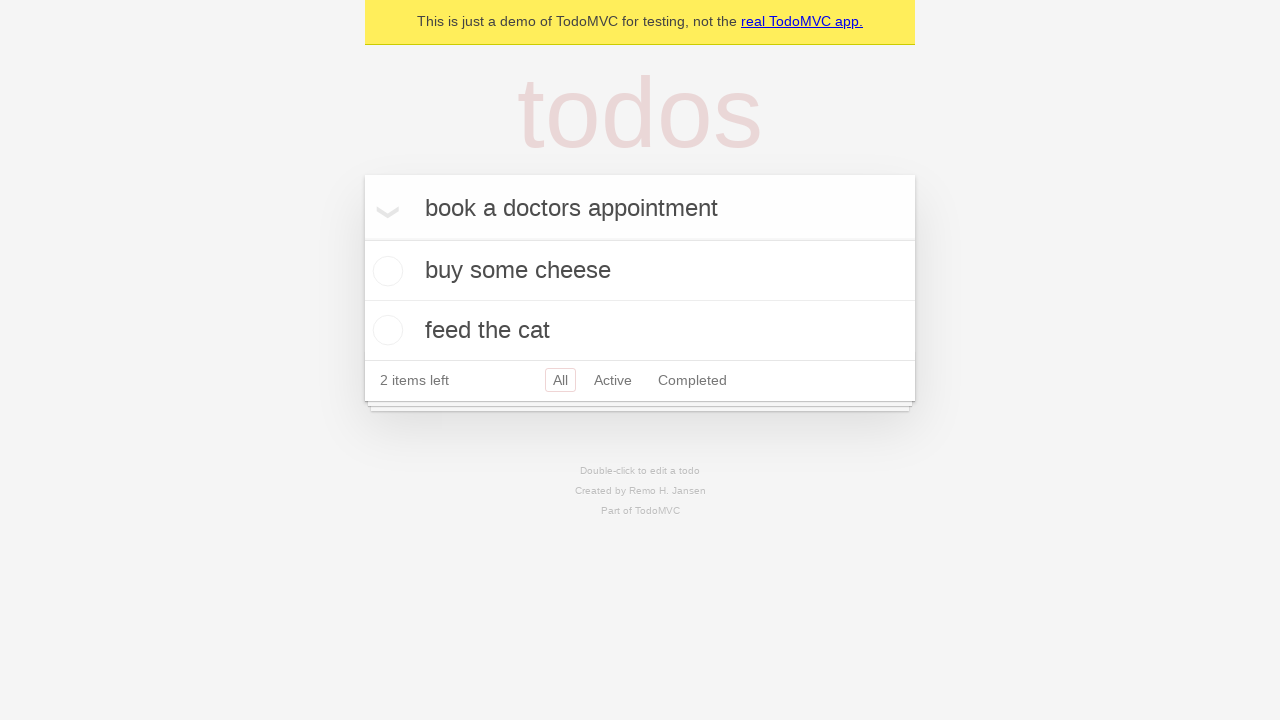

Pressed Enter to add todo 'book a doctors appointment' on internal:attr=[placeholder="What needs to be done?"i]
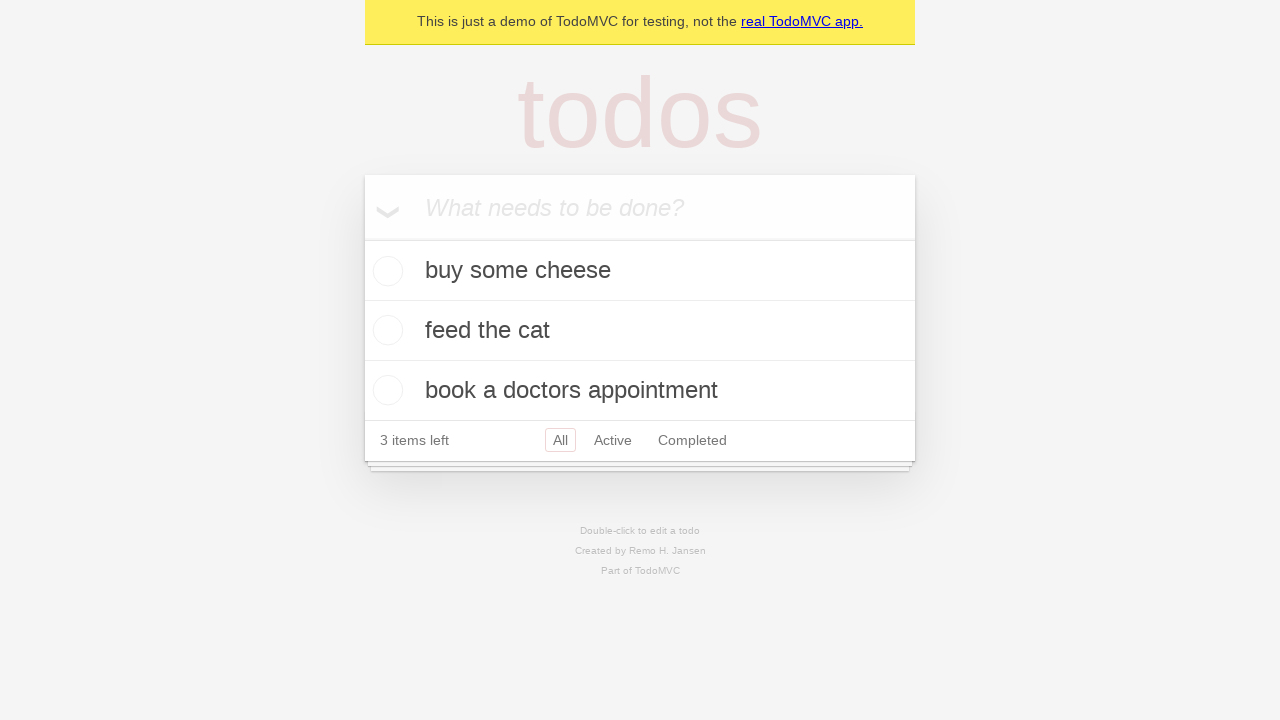

All 3 todo items loaded
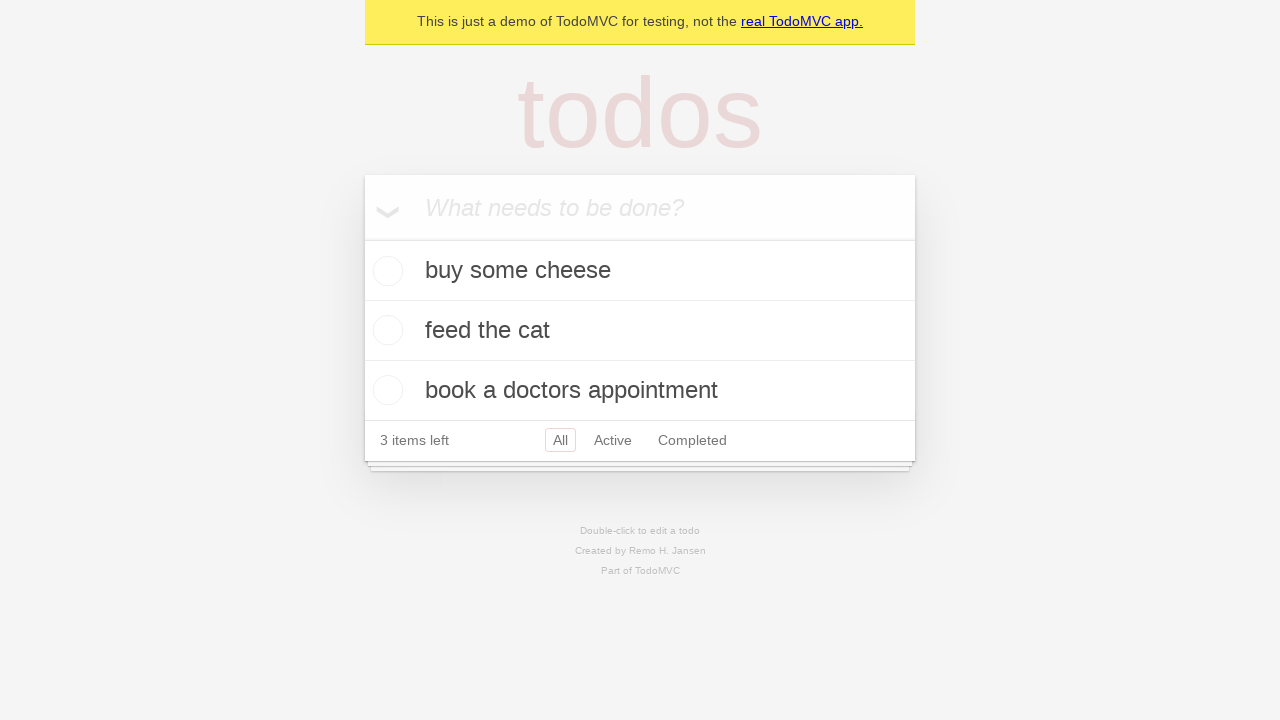

Checked the first todo item at (385, 271) on .todo-list li .toggle >> nth=0
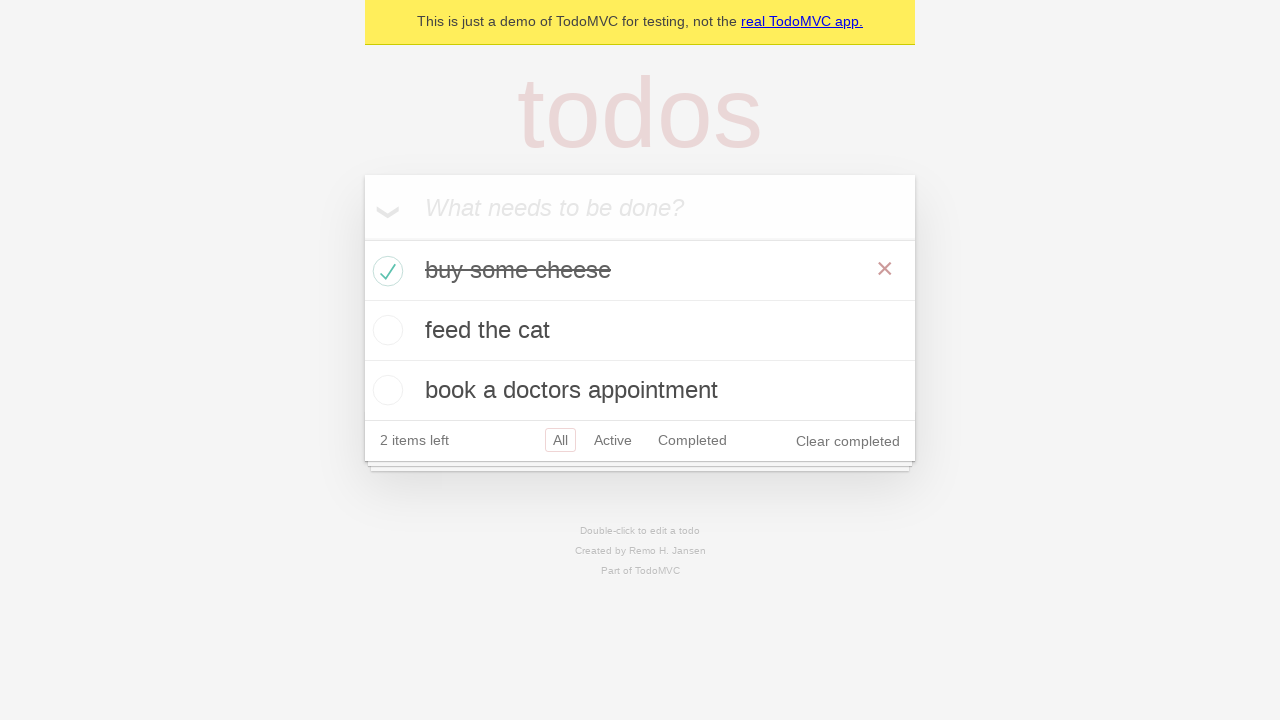

Clicked Clear completed button at (848, 441) on internal:role=button[name="Clear completed"i]
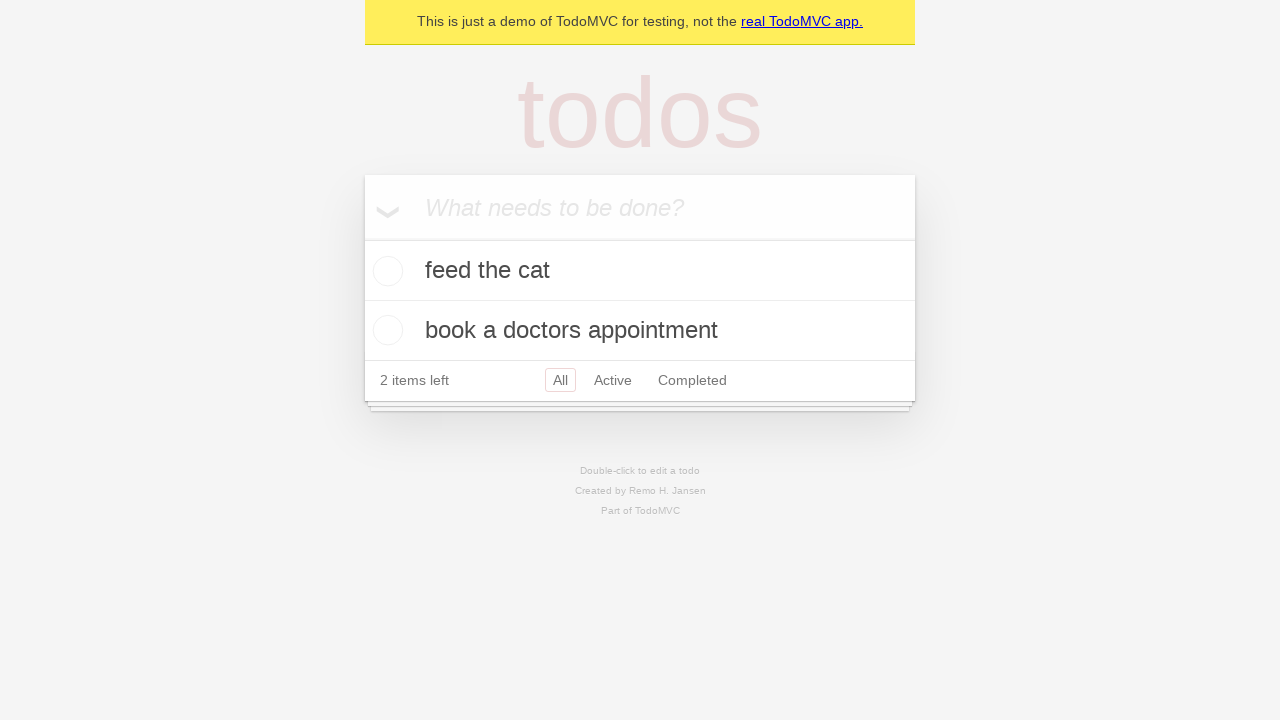

Clear completed button is now hidden (no completed items remain)
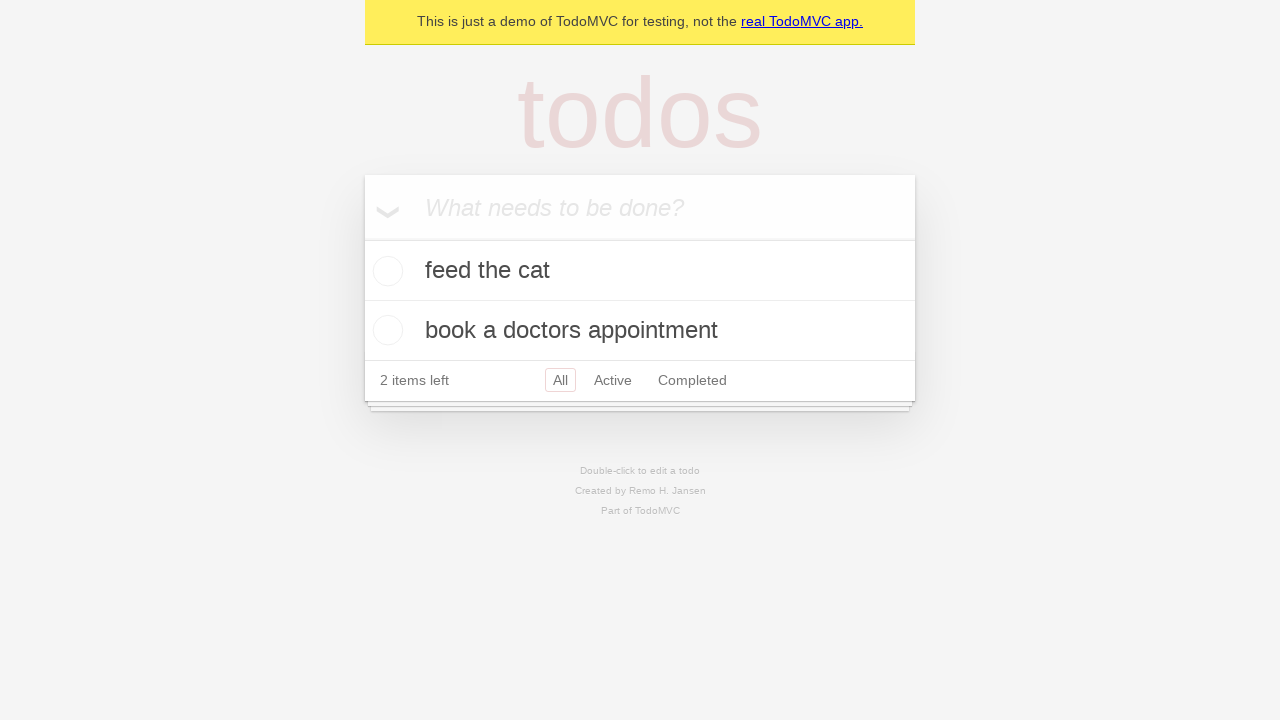

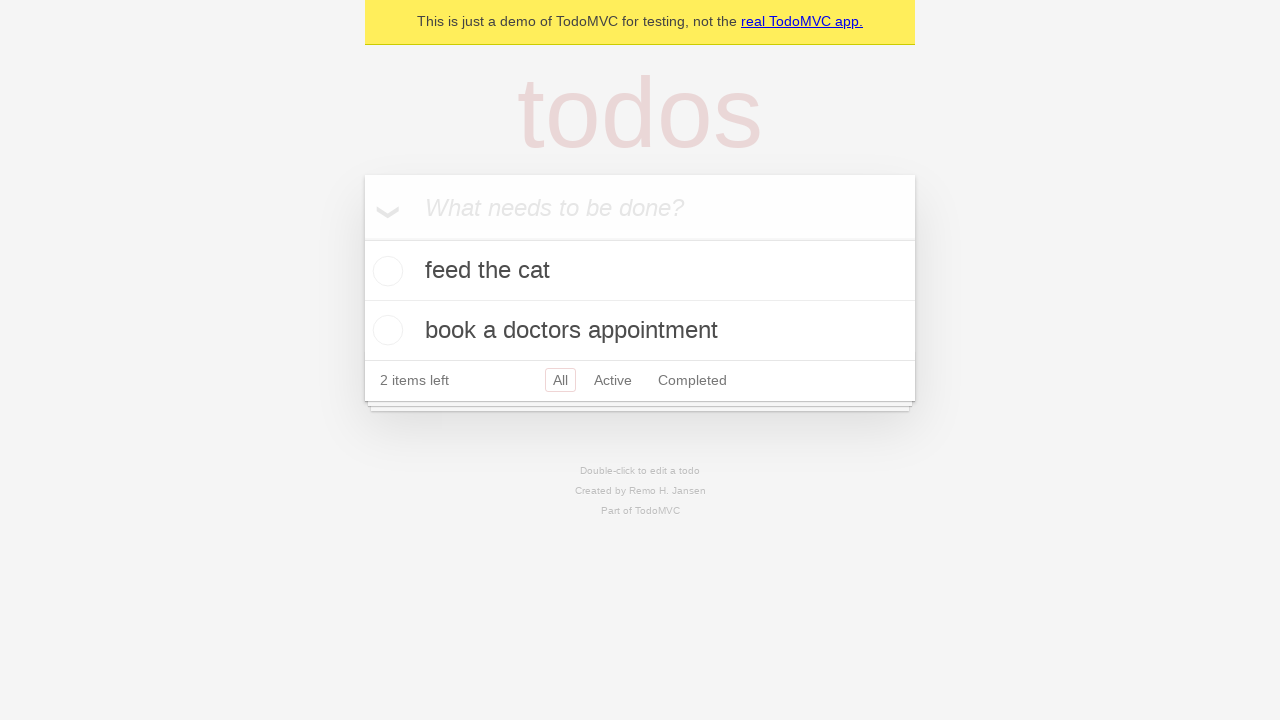